Tests drag and drop functionality by dragging a ball element and dropping it into a gate target element

Starting URL: https://javascript.info/article/mouse-drag-and-drop/ball4/

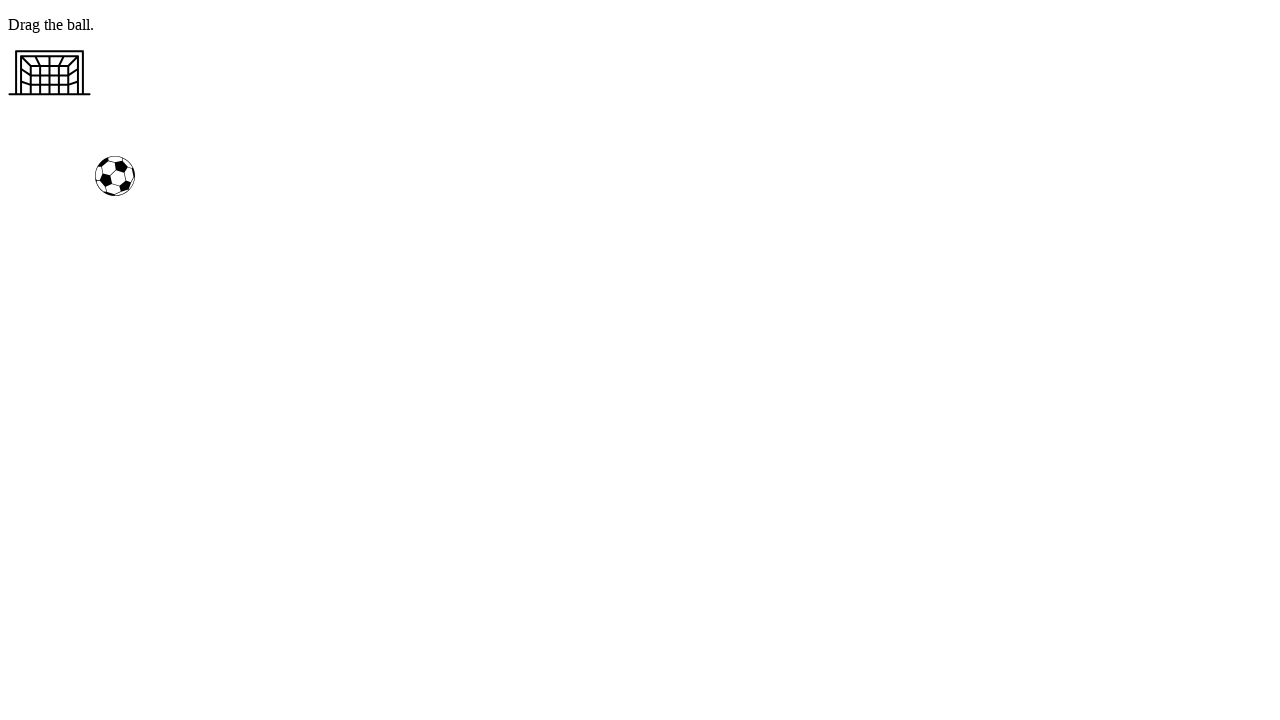

Navigated to drag and drop test page
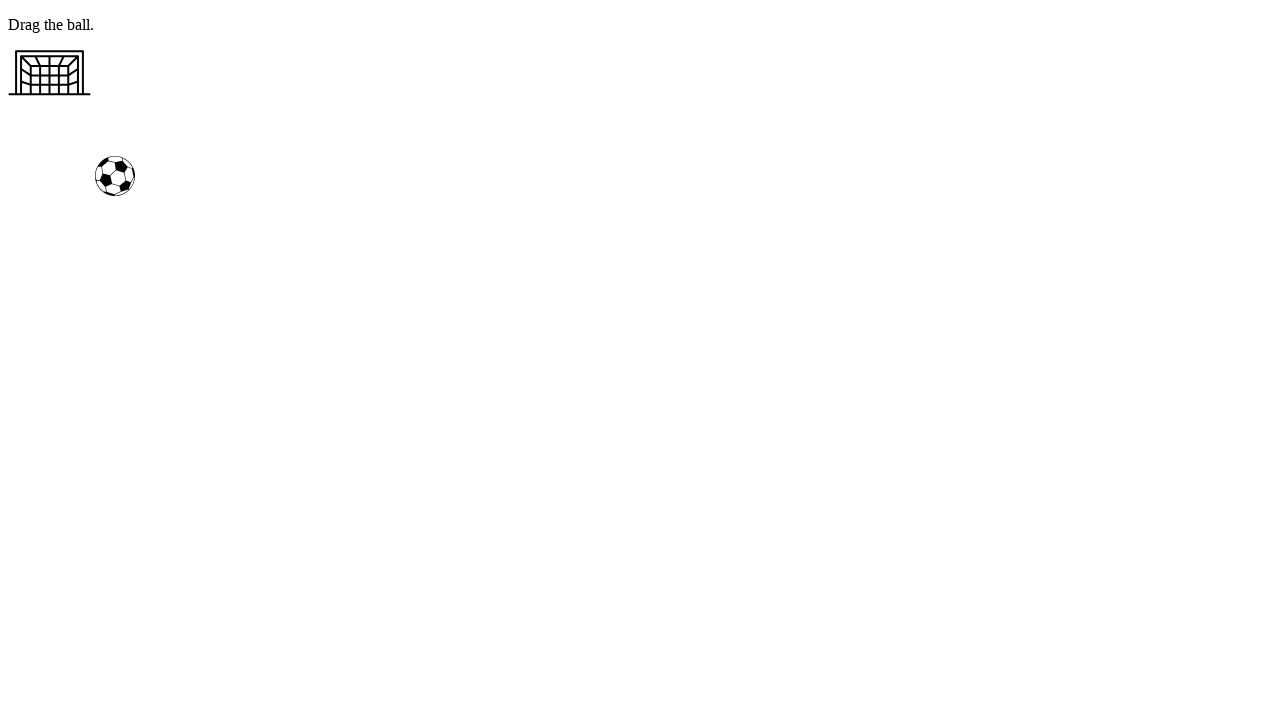

Dragged ball element and dropped it into gate target at (50, 73)
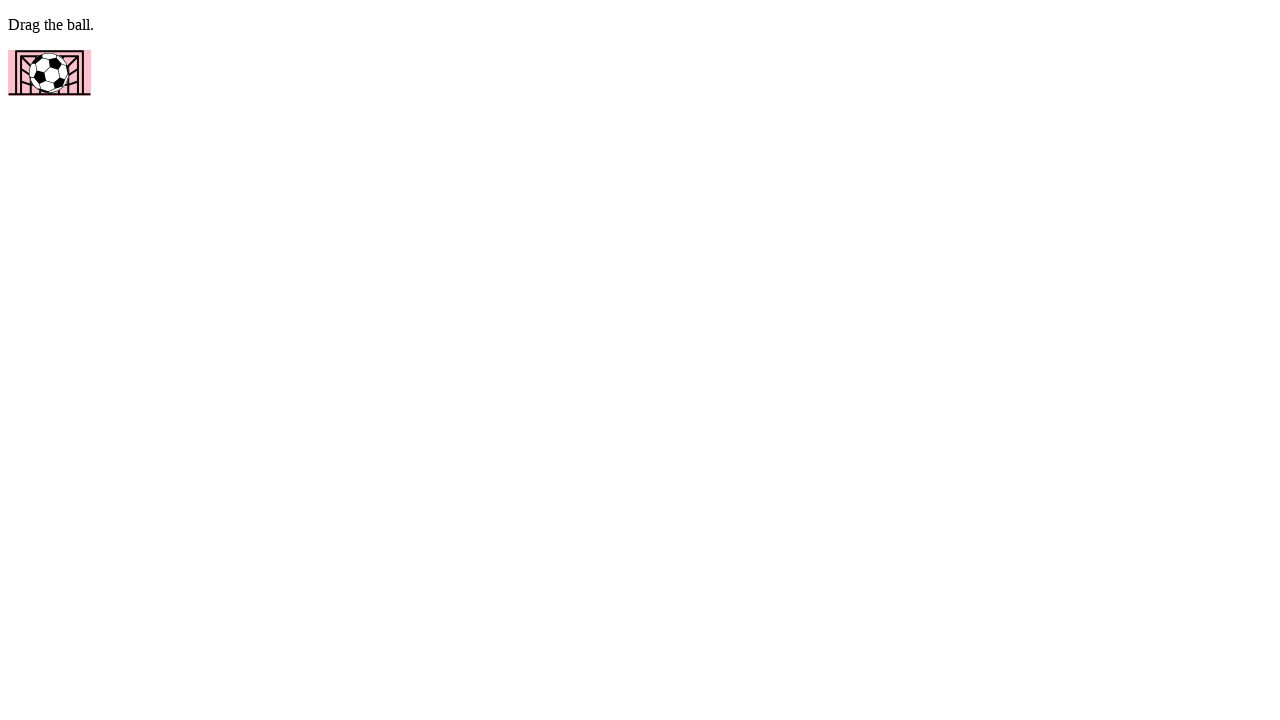

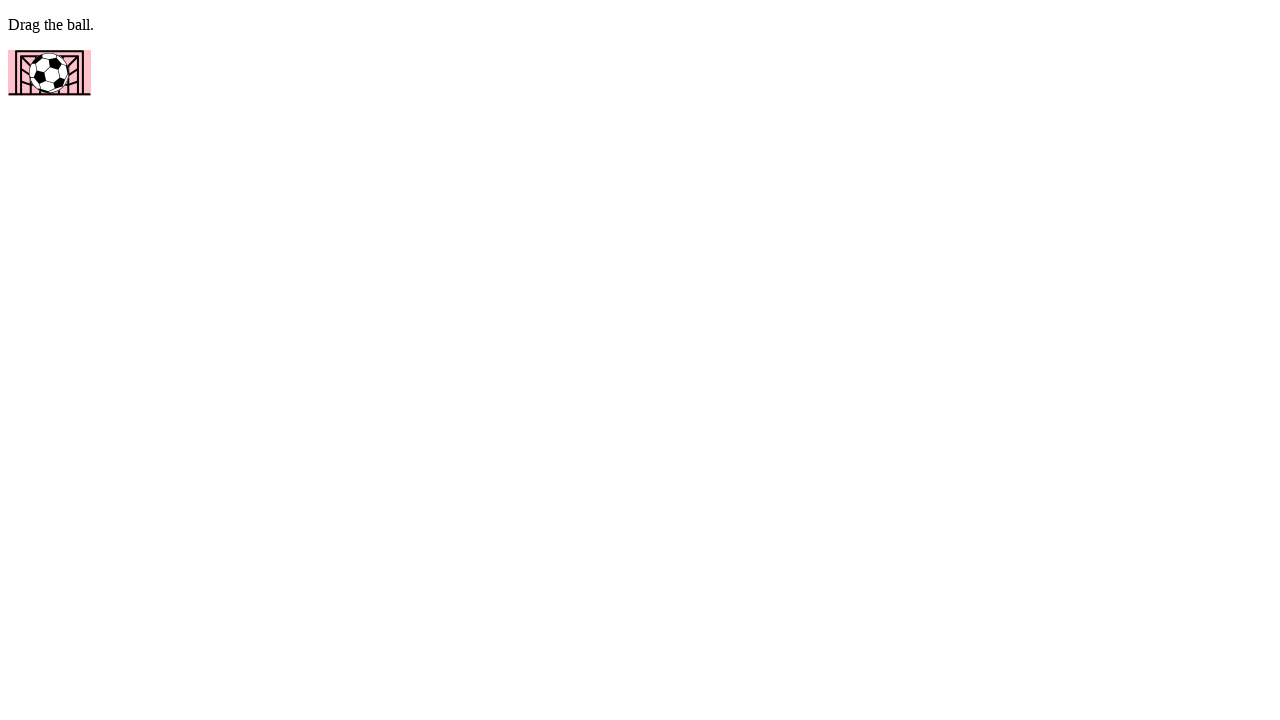